Verifies that the "Forgot your password?" link has the correct href attribute containing the expected query parameter

Starting URL: https://login1.nextbasecrm.com/

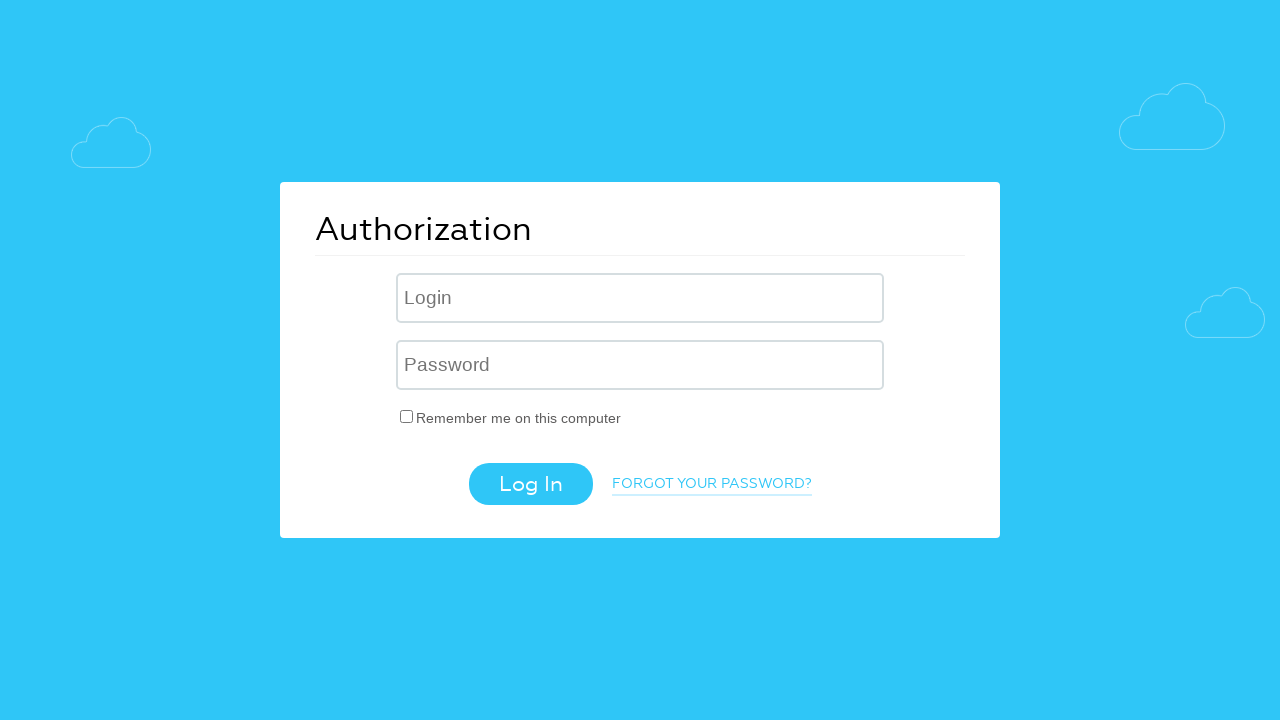

Located and waited for 'Forgot your password?' link to be visible
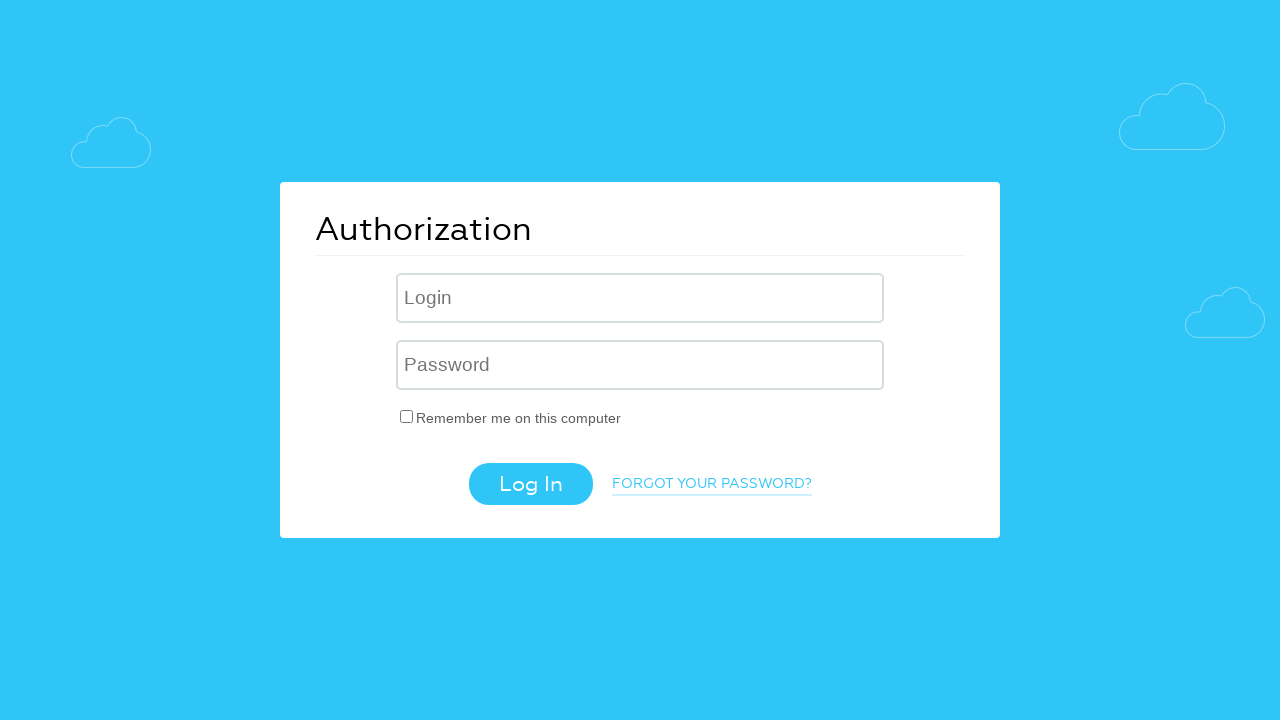

Retrieved href attribute from 'Forgot your password?' link
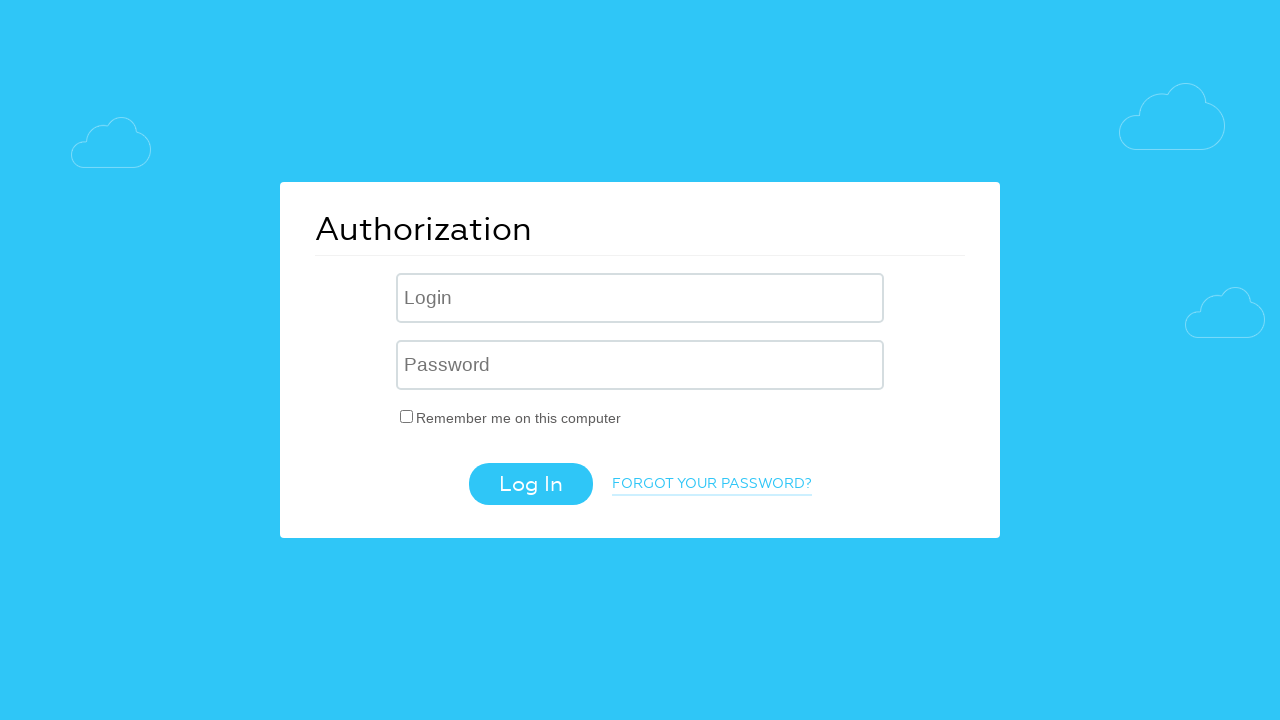

Verified href contains expected query parameter 'forgot_password=yes'
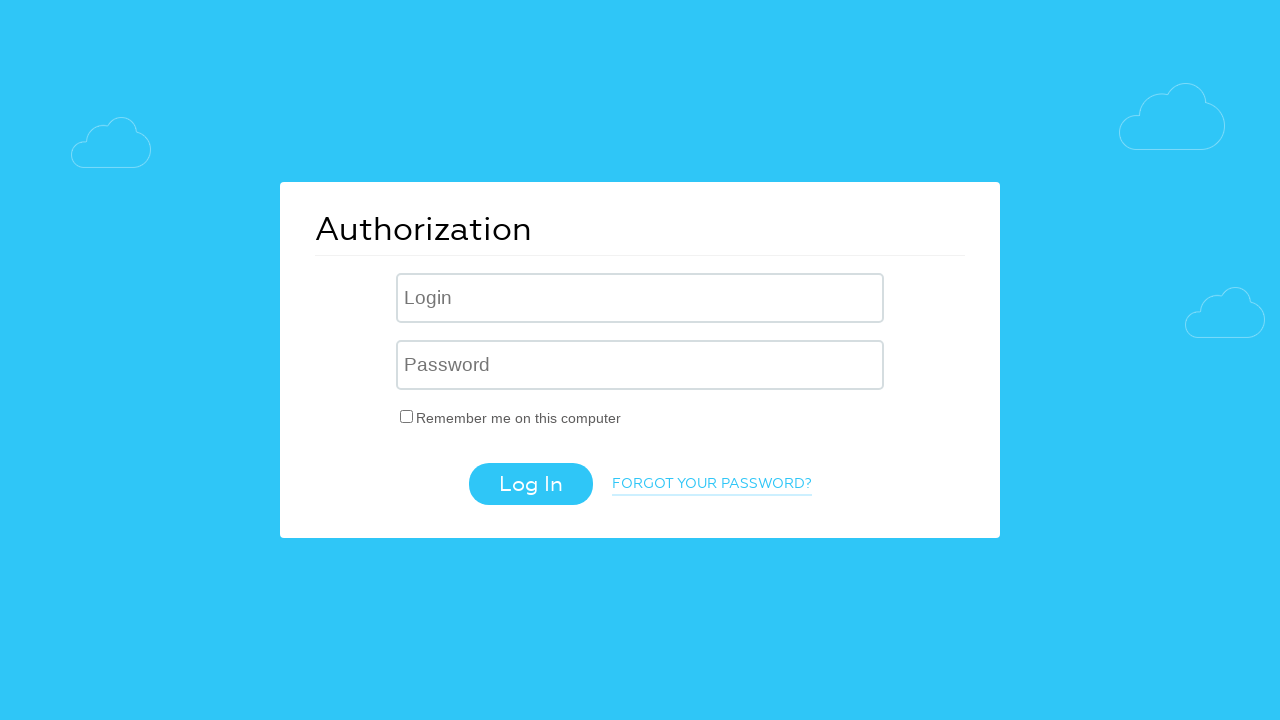

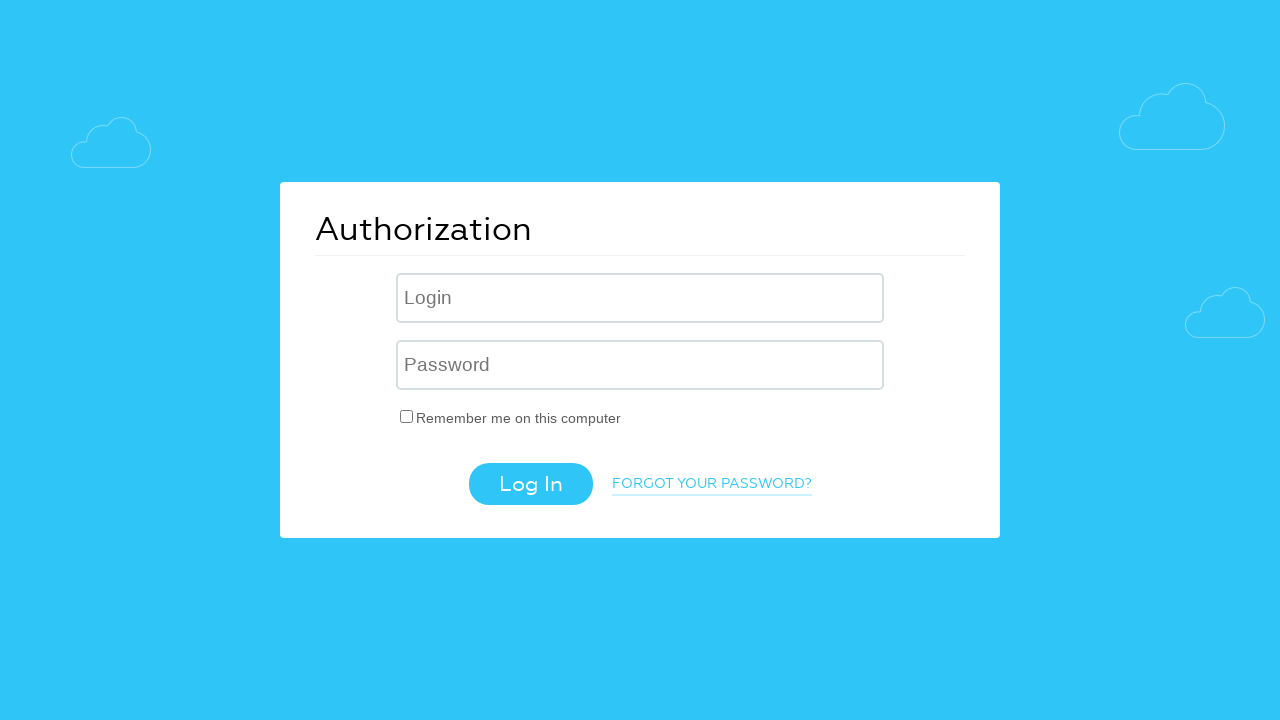